Tests calendar date picker handling by setting a date value using JavaScript execution on a datepicker input field

Starting URL: https://seleniumpractise.blogspot.com/2016/08/how-to-handle-calendar-in-selenium.html

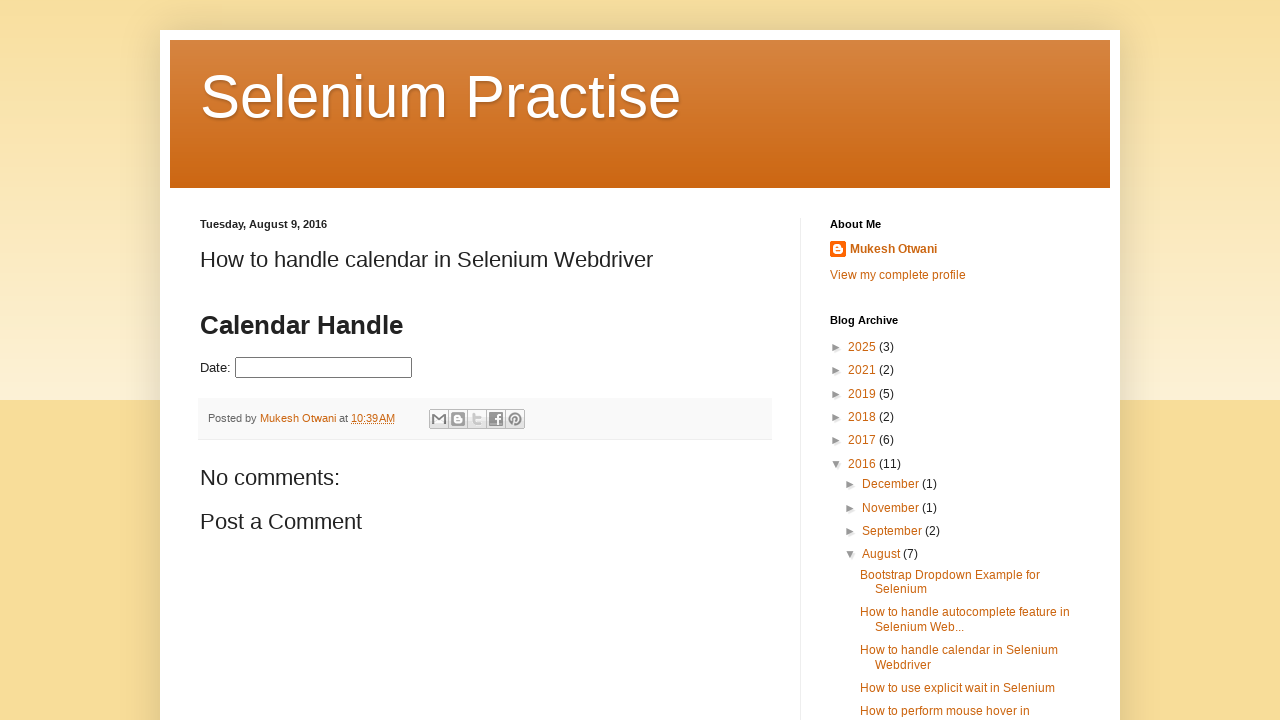

Waited for datepicker input field to be available
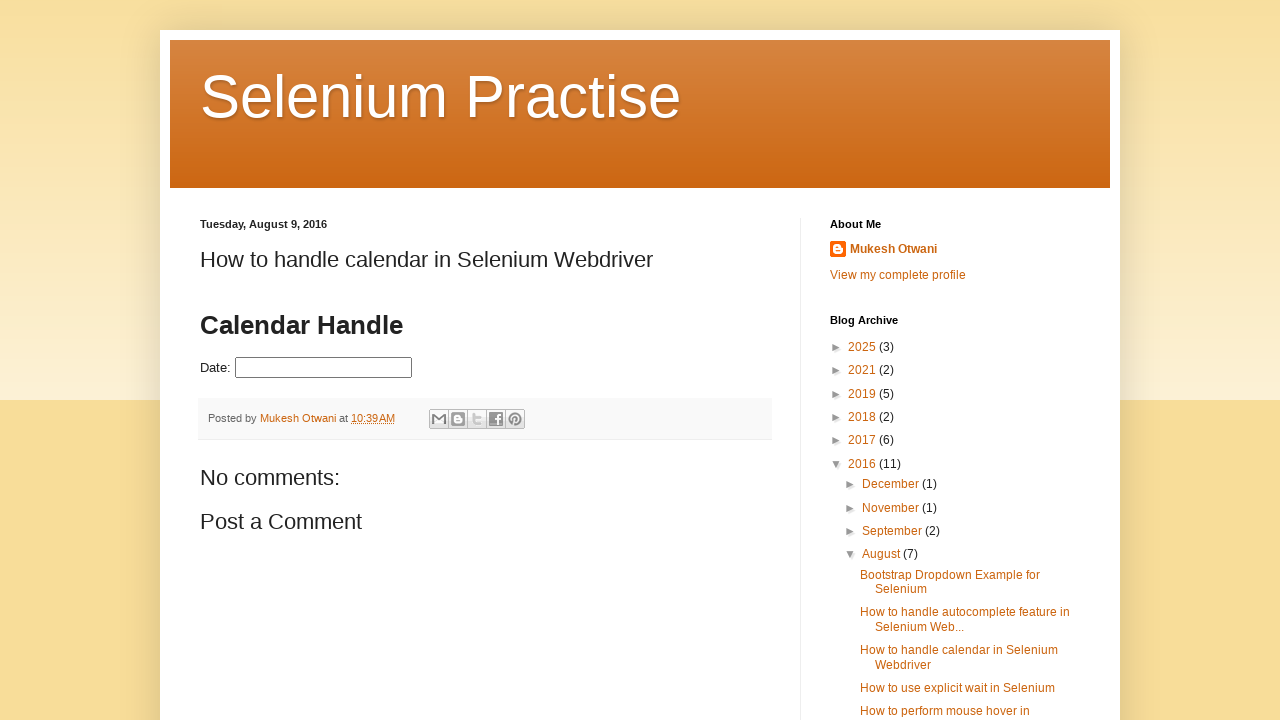

Set date value to '04/05/2025' using JavaScript execution on datepicker input field
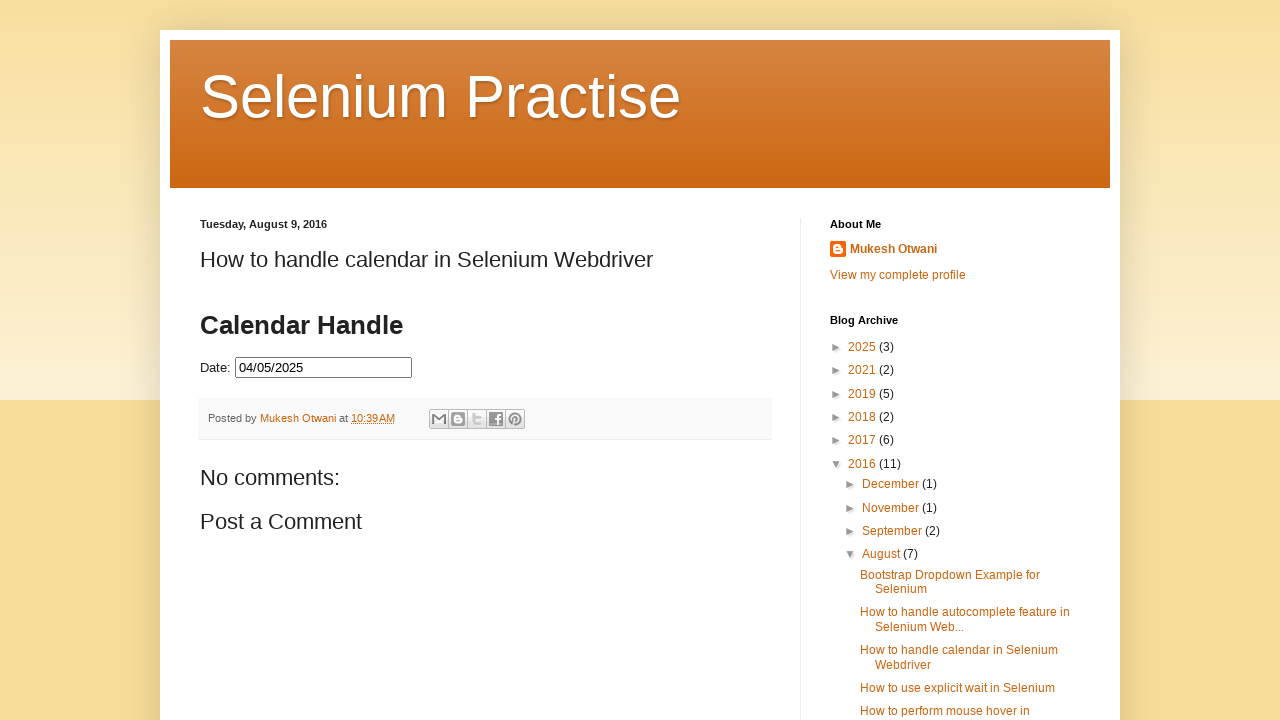

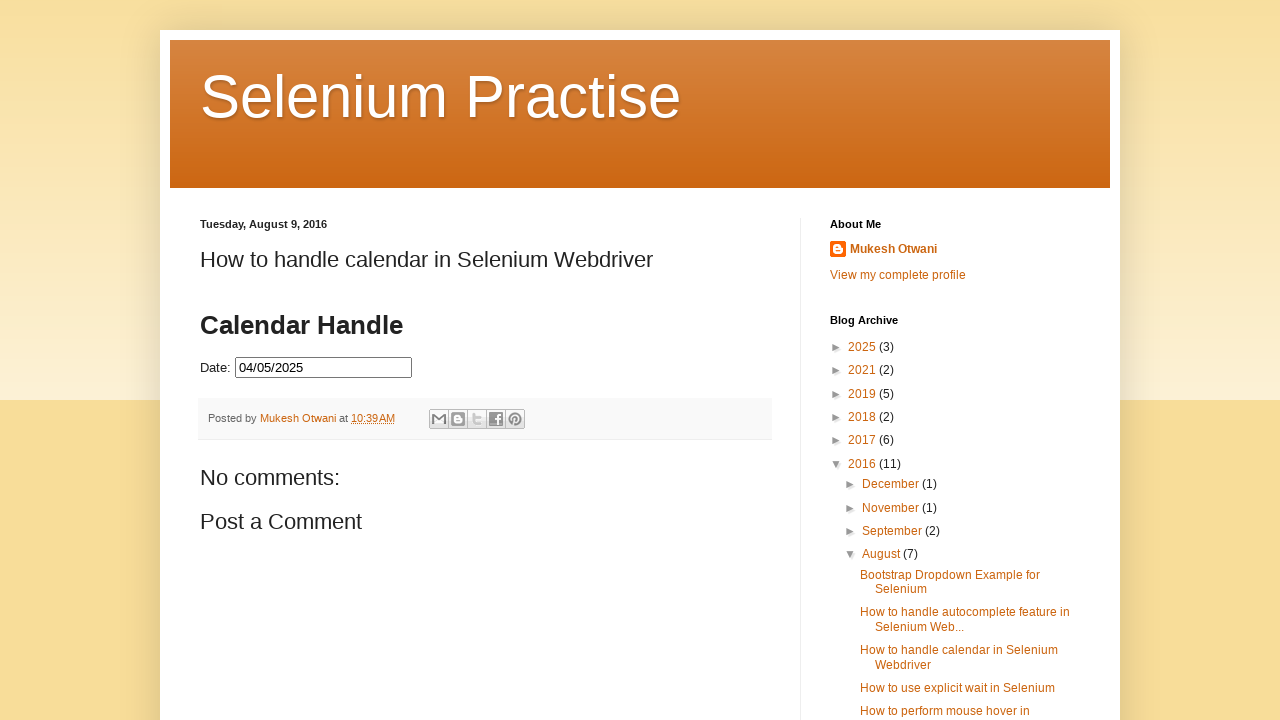